Tests opening a new window and switching between windows

Starting URL: https://rahulshettyacademy.com/AutomationPractice/

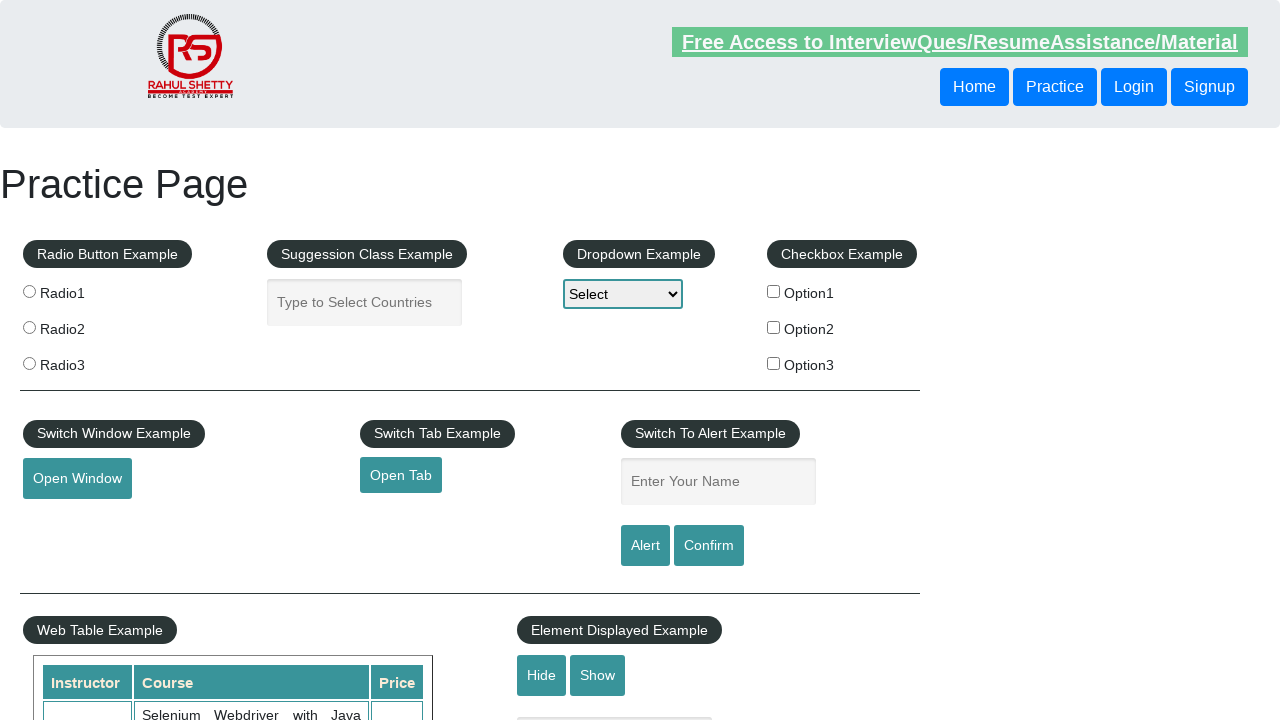

Clicked button to open new window at (77, 479) on #openwindow
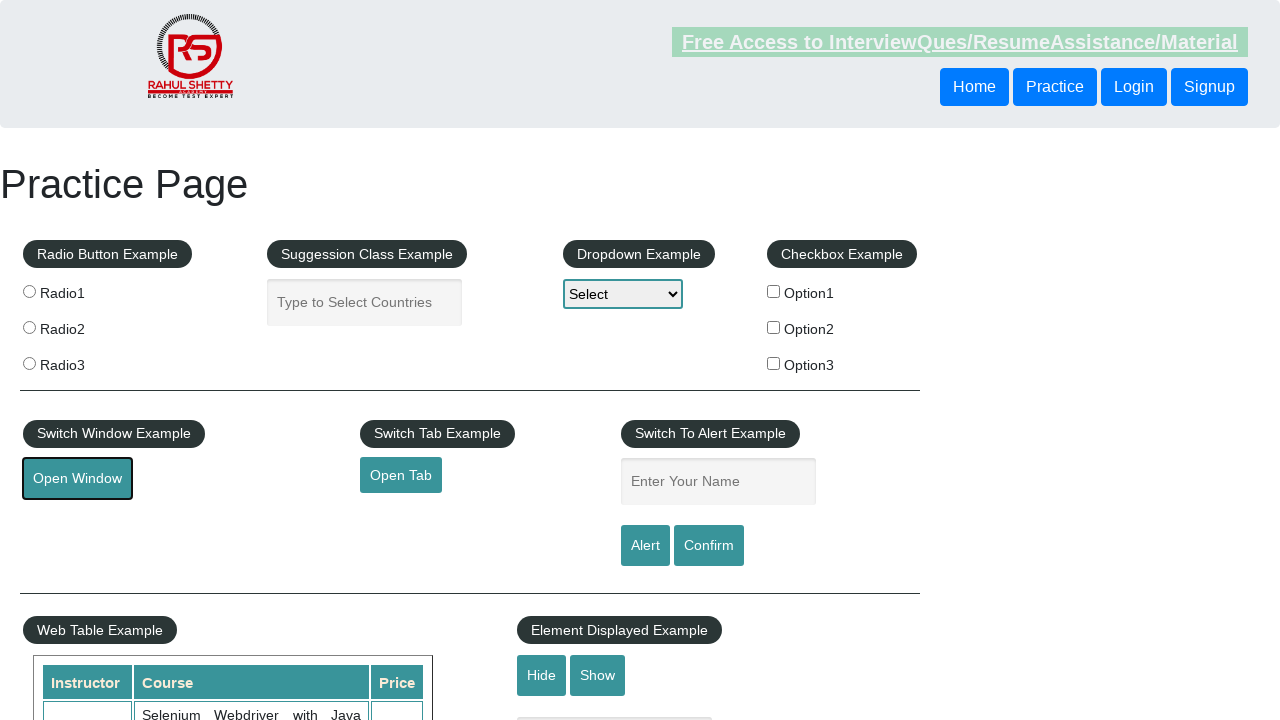

New window opened and captured
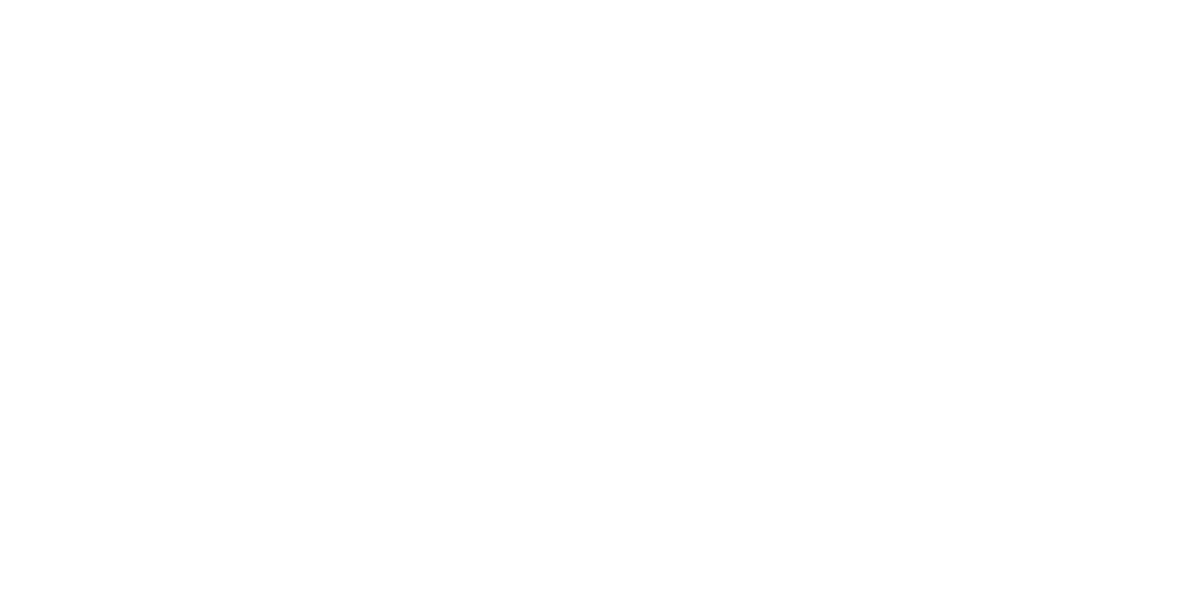

Closed the new window
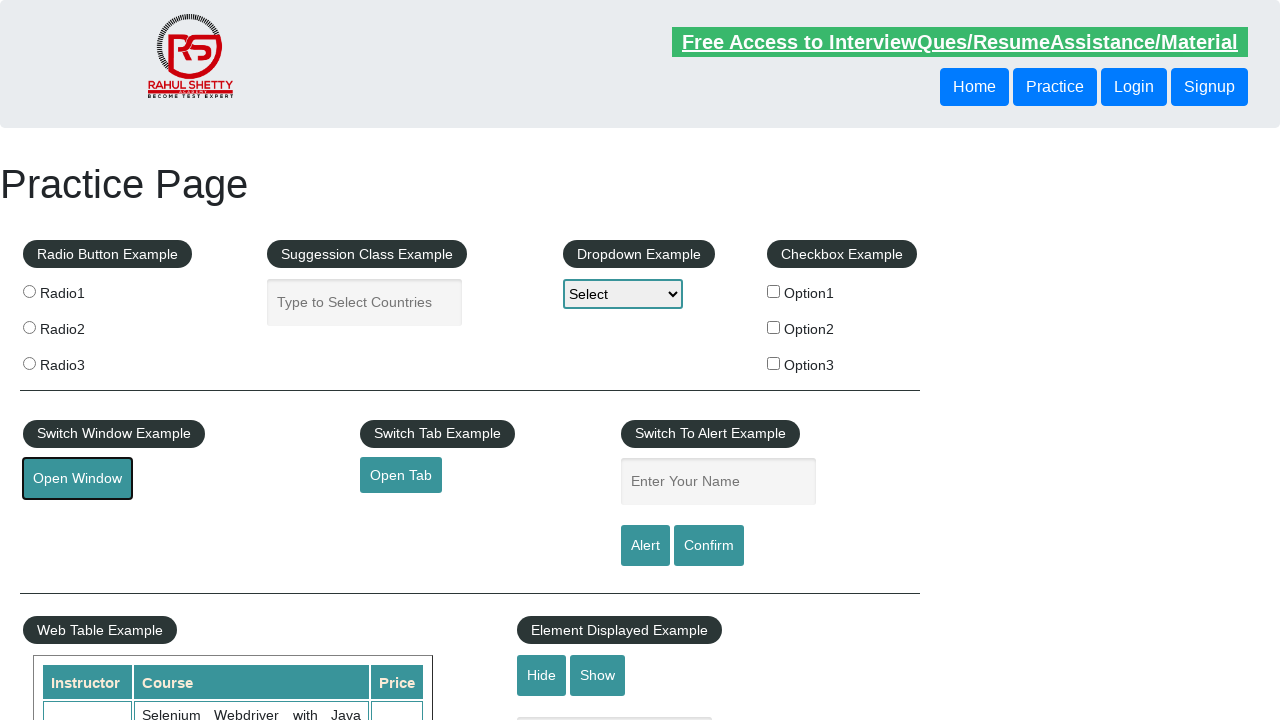

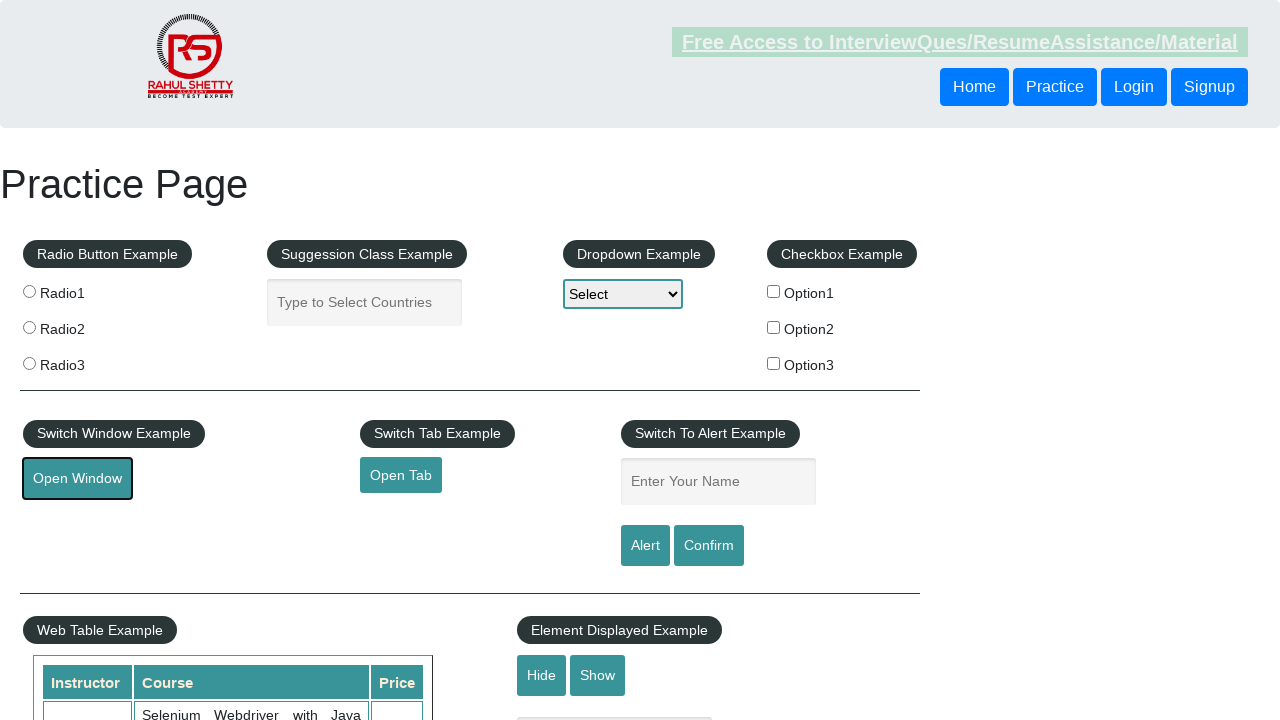